Tests clearing an input field by filling it with an empty string

Starting URL: https://letcode.in/edit

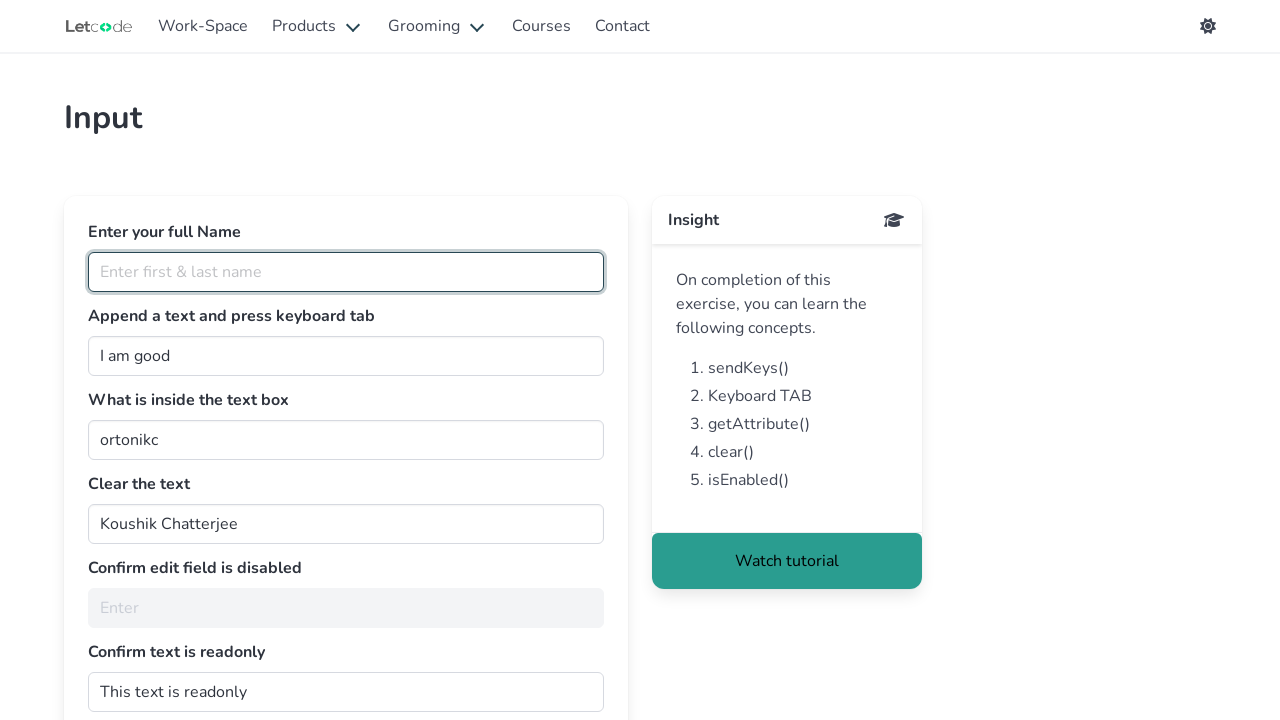

Navigated to https://letcode.in/edit
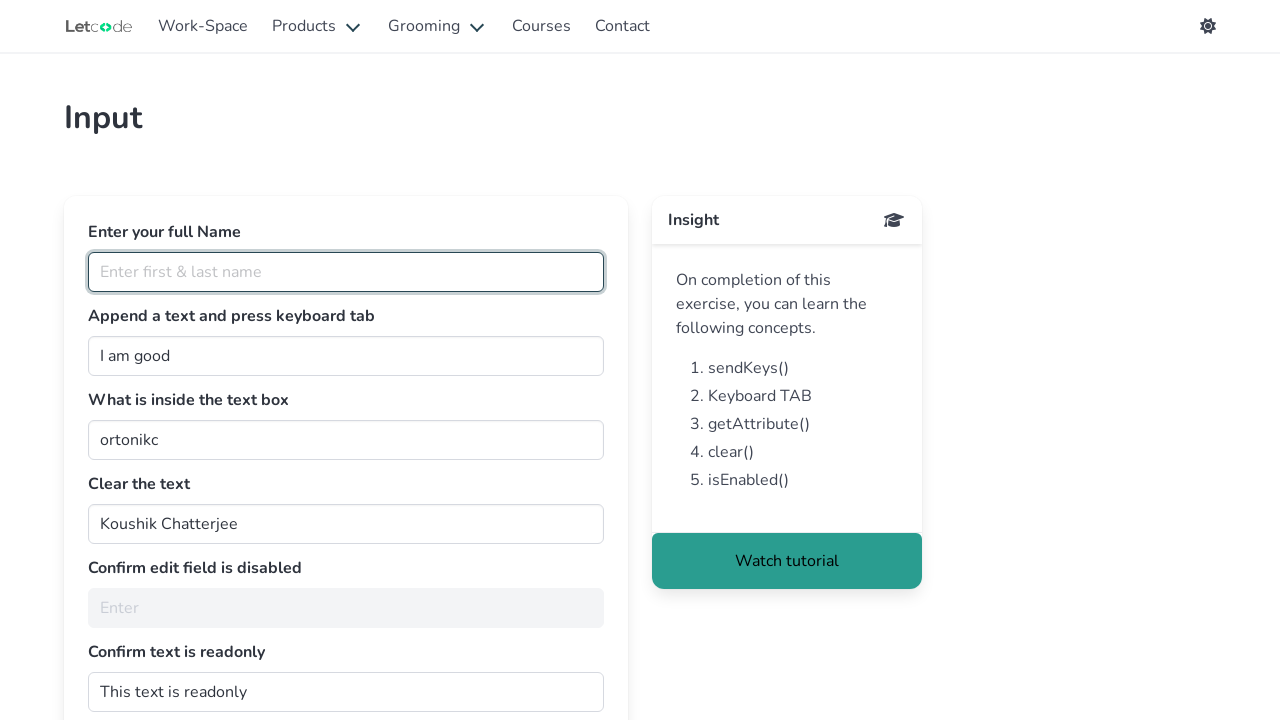

Cleared input field by filling with empty string on input#clearMe
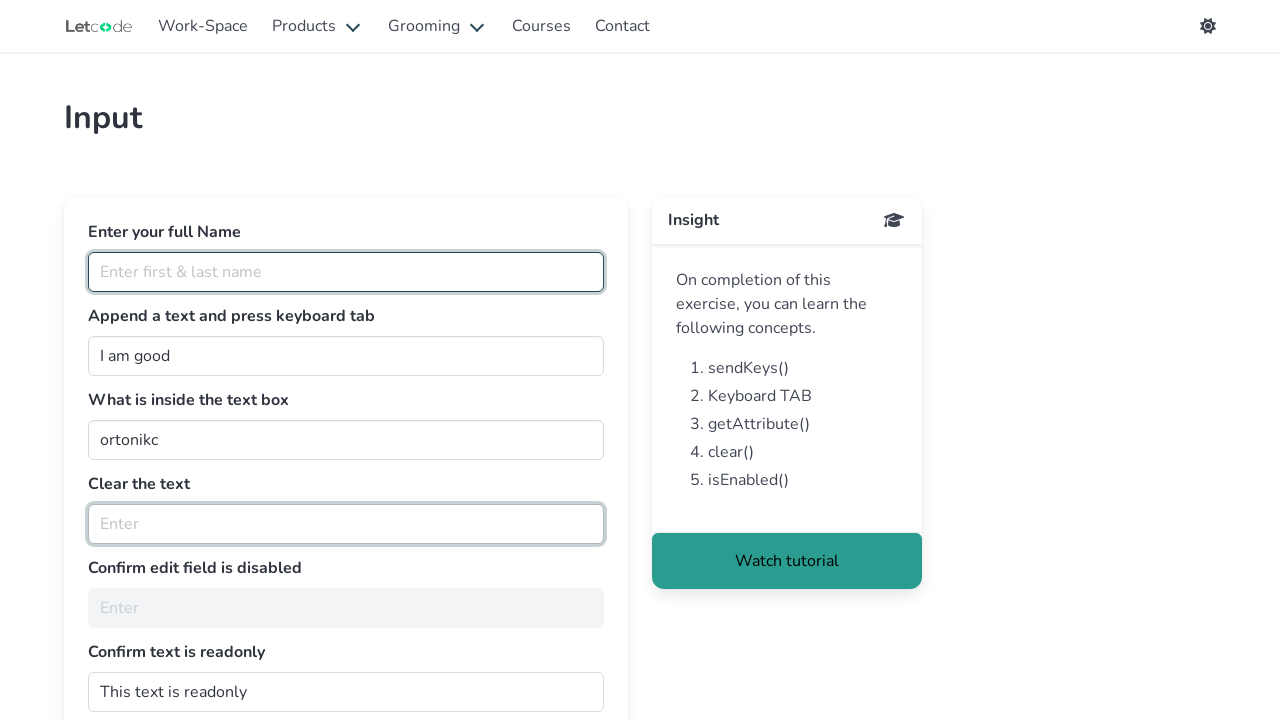

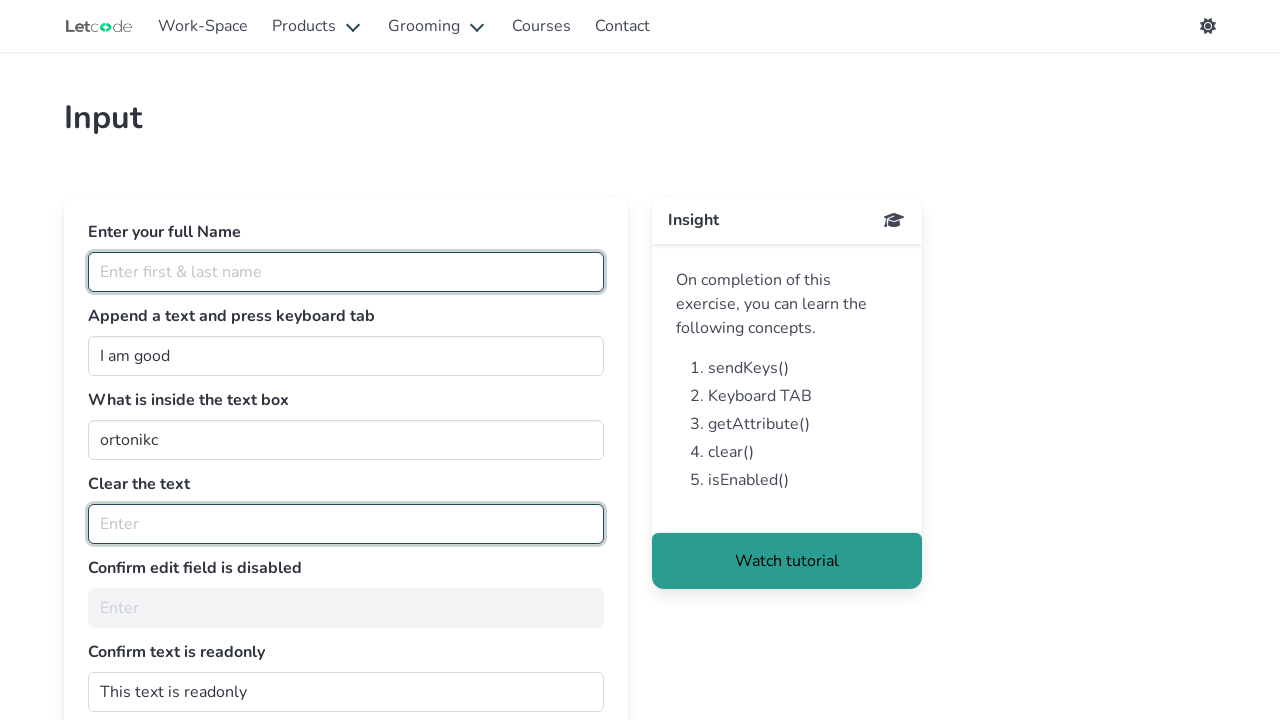